Tests checkbox functionality by clicking on three checkboxes using XPath selectors and verifying each becomes selected

Starting URL: https://formy-project.herokuapp.com/checkbox

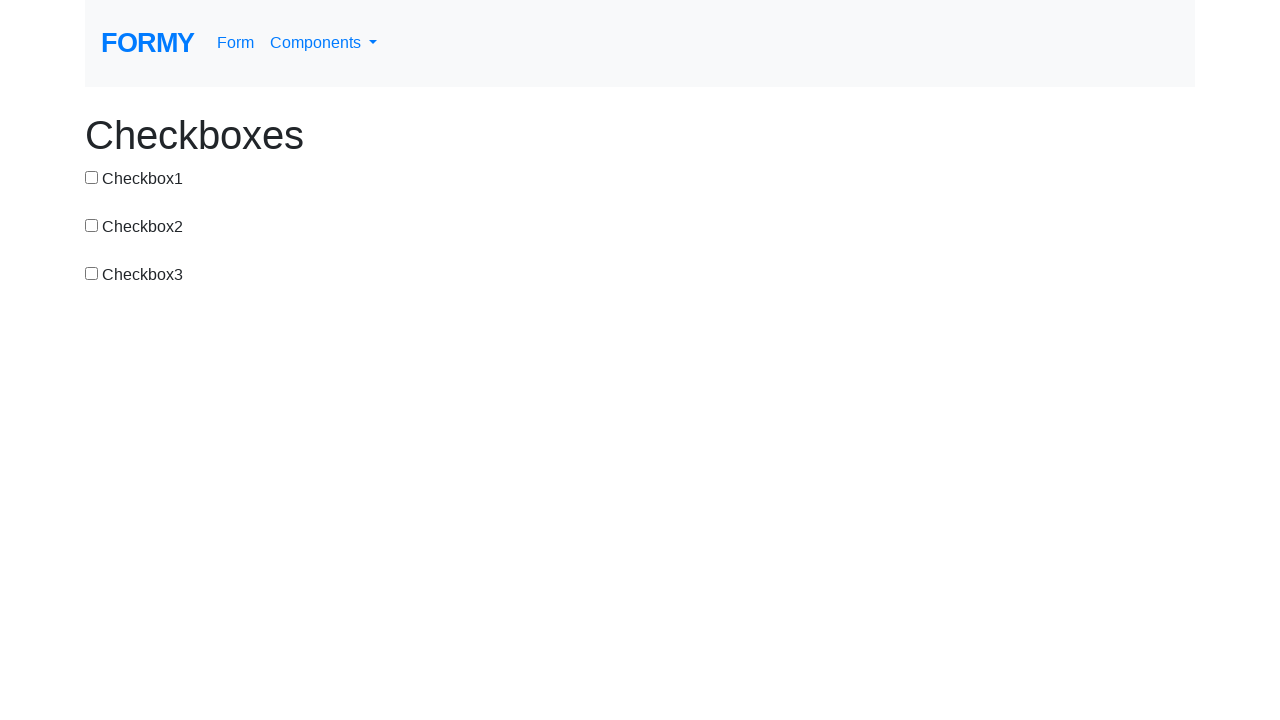

Located checkbox 1 using XPath selector
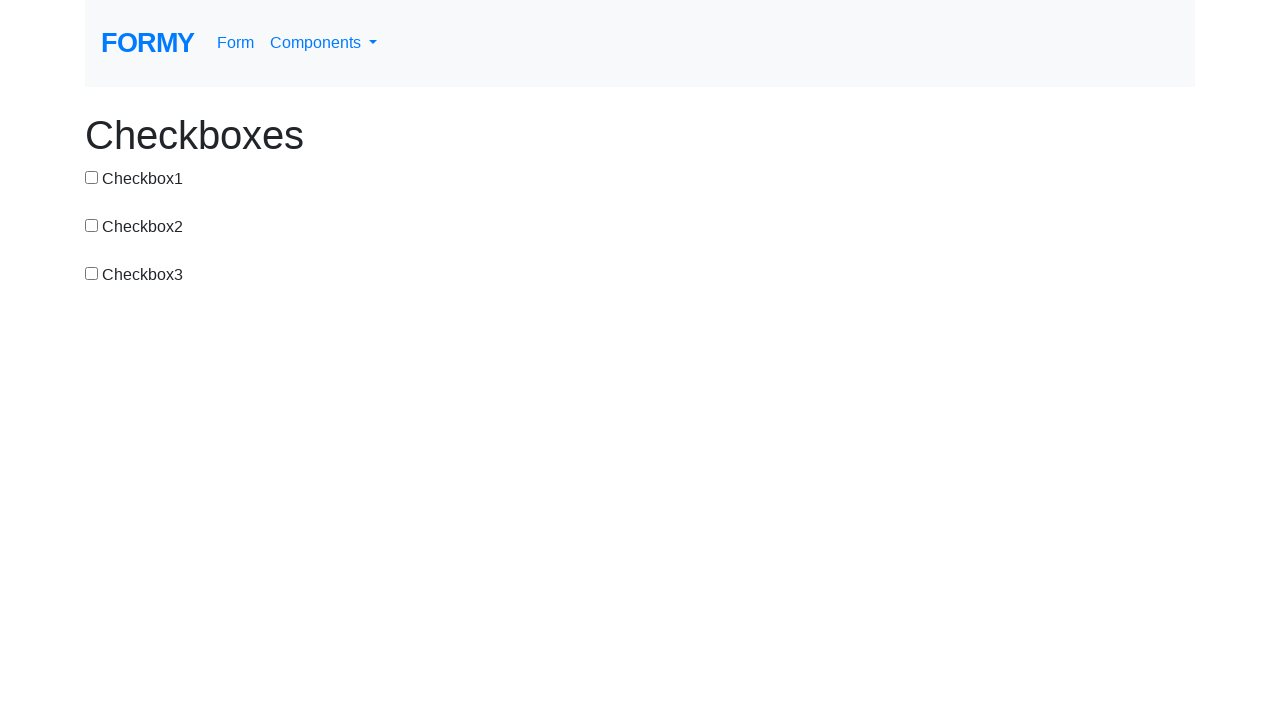

Verified checkbox 1 is not checked
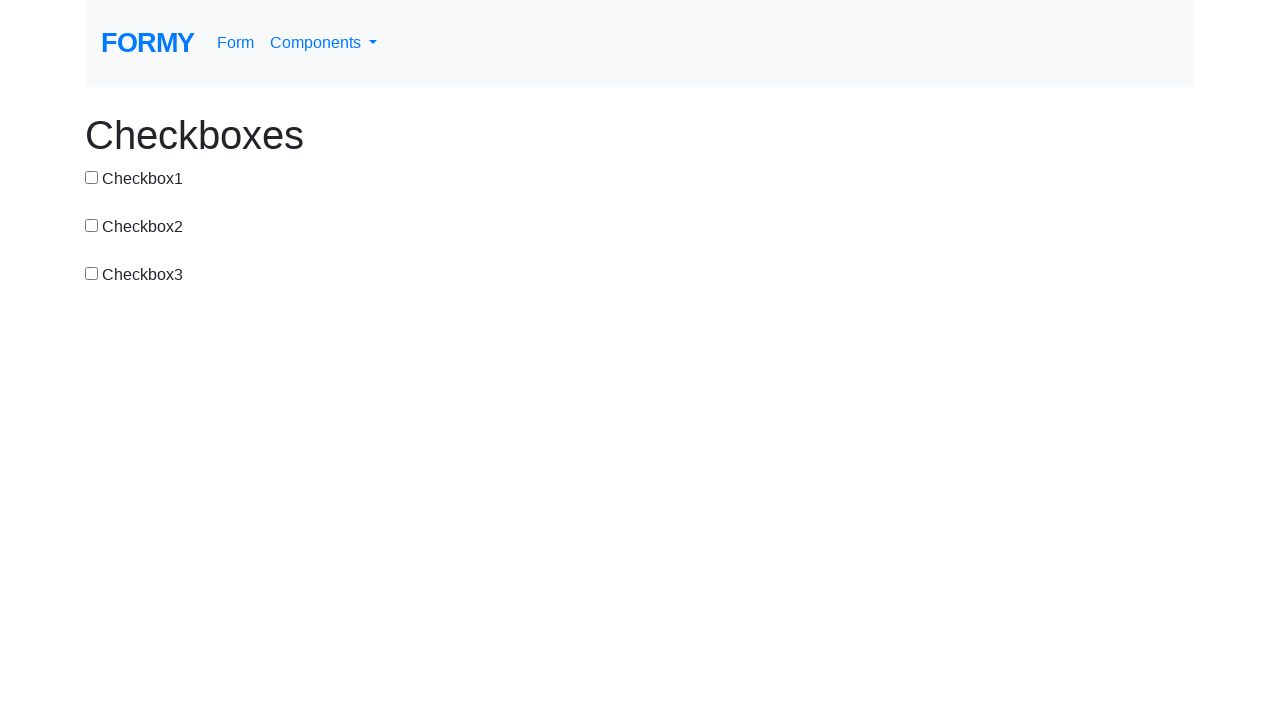

Clicked checkbox 1 to select it at (92, 177) on xpath=//input[@type='checkbox'][@value='checkbox-1']
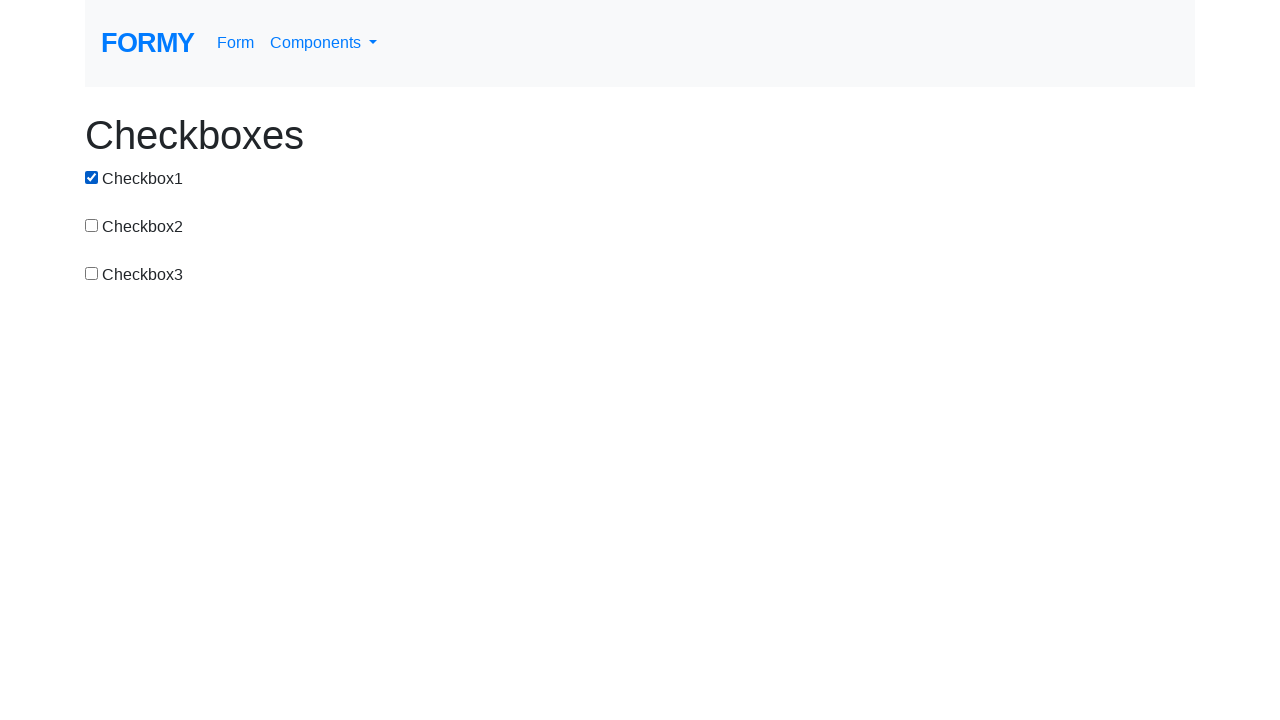

Verified checkbox 1 is now selected
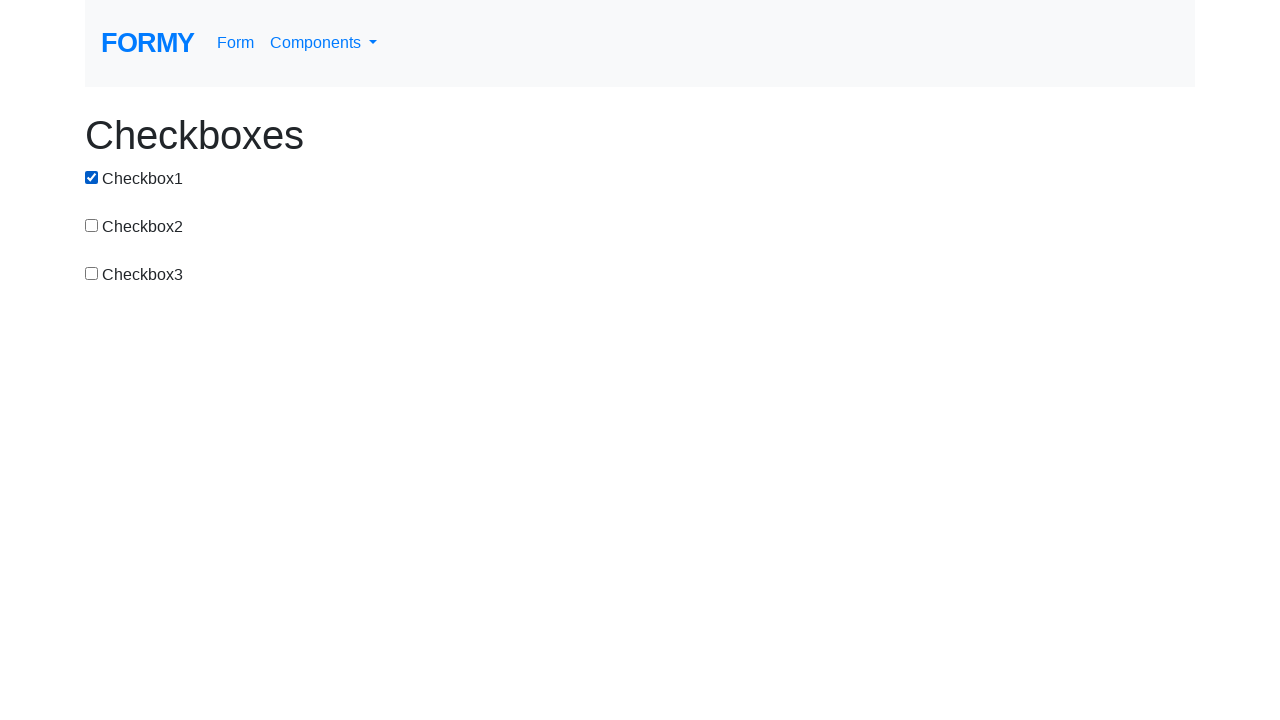

Located checkbox 2 using XPath selector
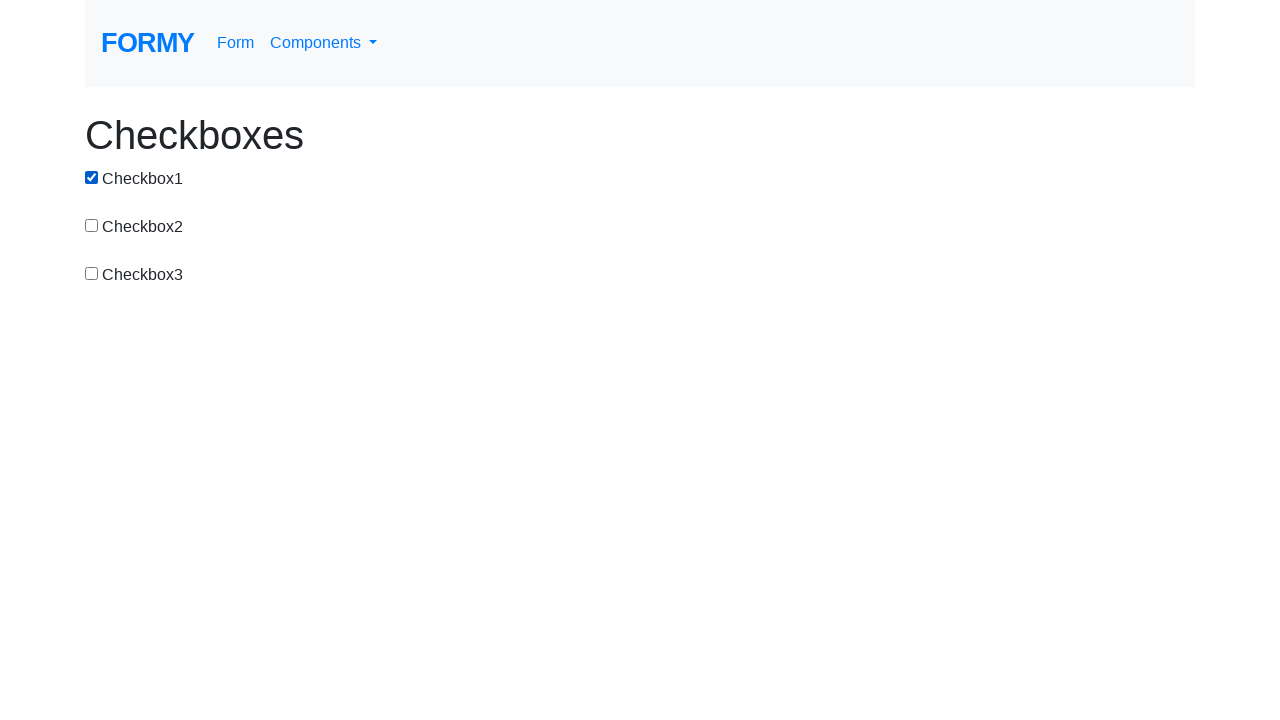

Verified checkbox 2 is not checked
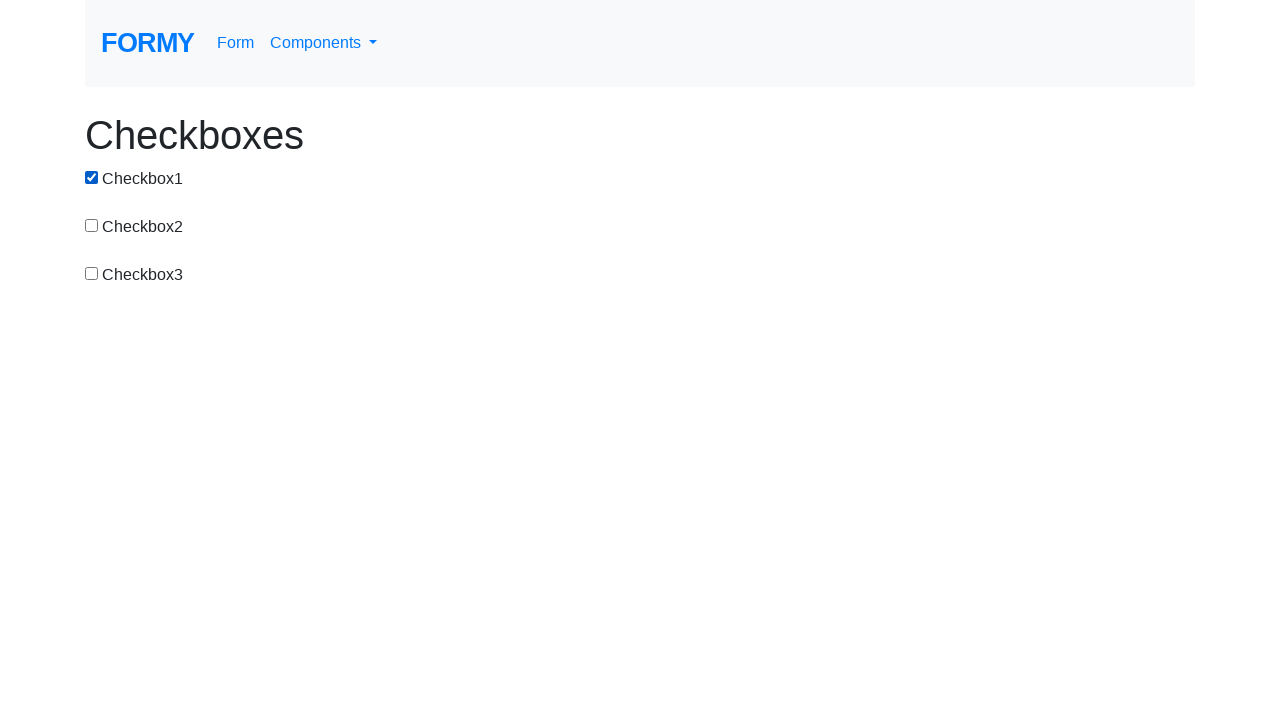

Clicked checkbox 2 to select it at (92, 225) on xpath=//input[@type='checkbox'][@value='checkbox-2']
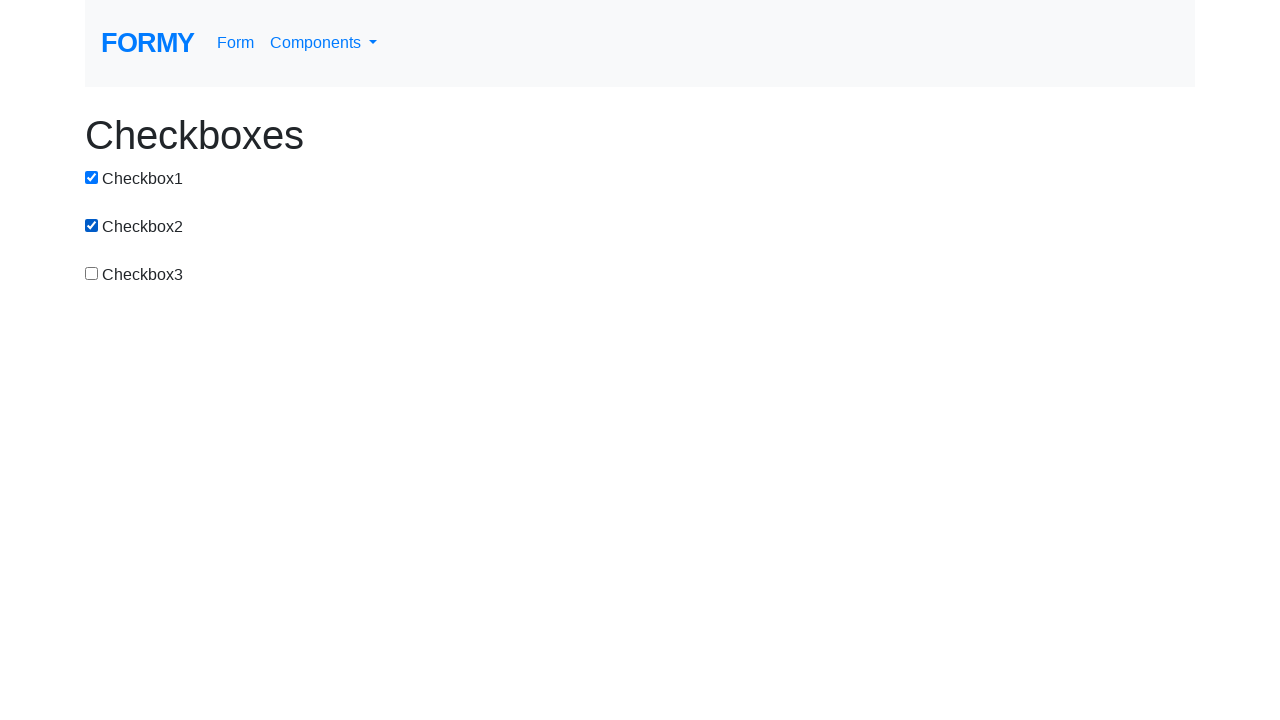

Verified checkbox 2 is now selected
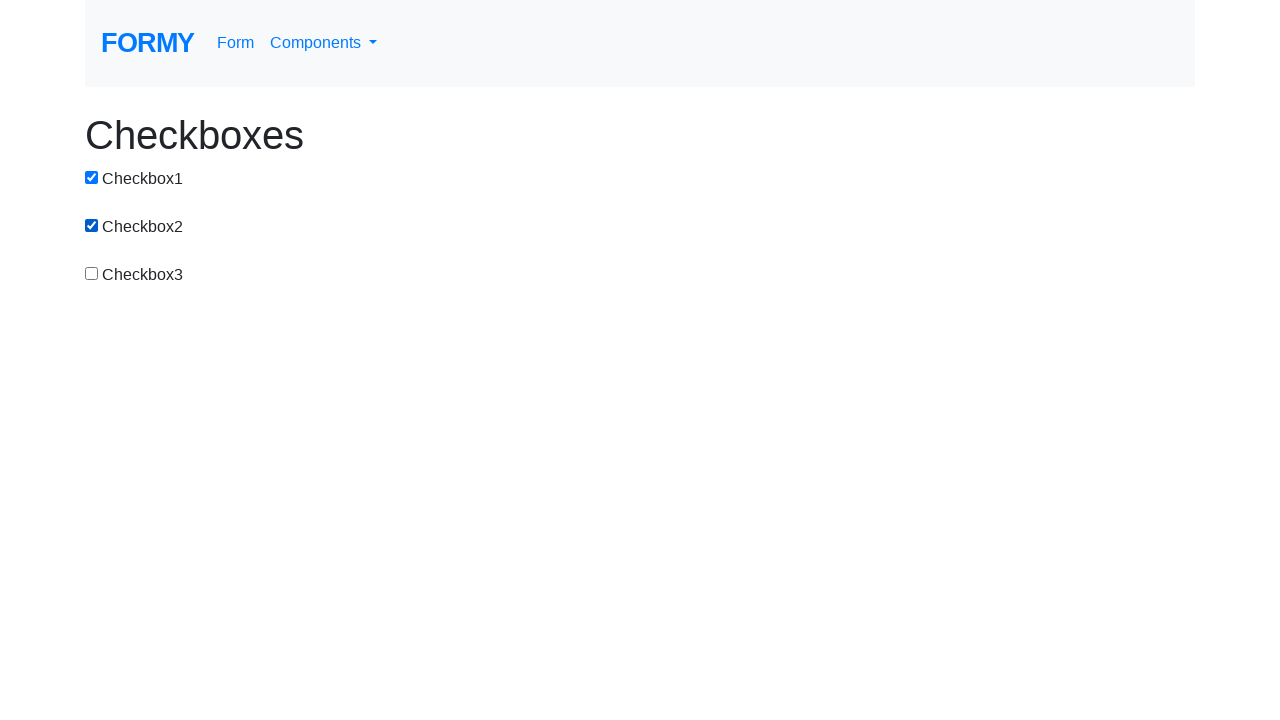

Located checkbox 3 using XPath selector
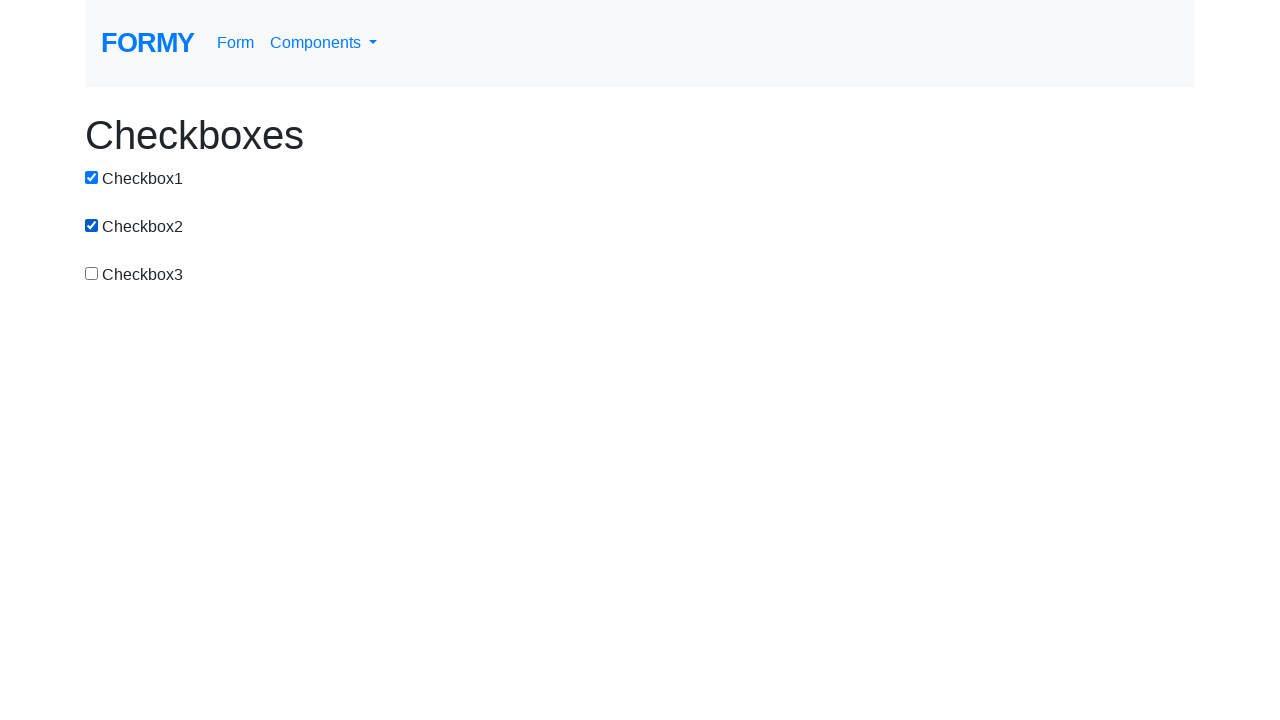

Verified checkbox 3 is not checked
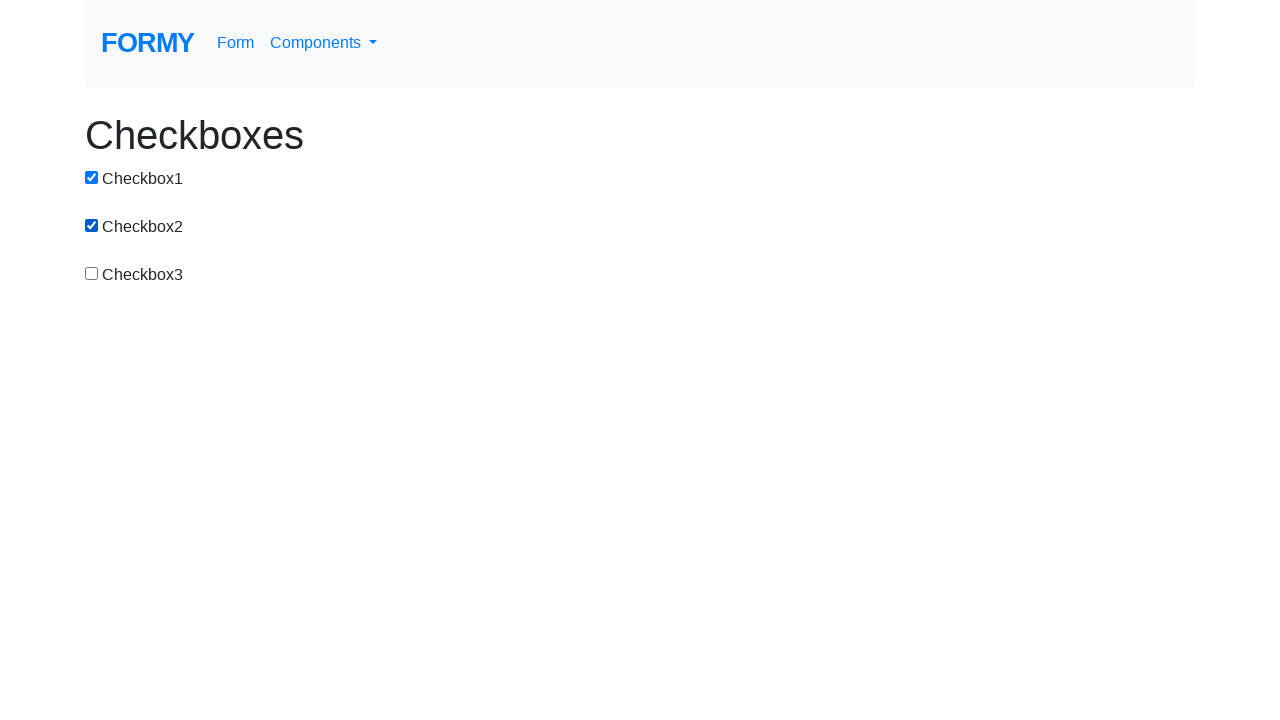

Clicked checkbox 3 to select it at (92, 273) on xpath=//input[@type='checkbox'][@value='checkbox-3']
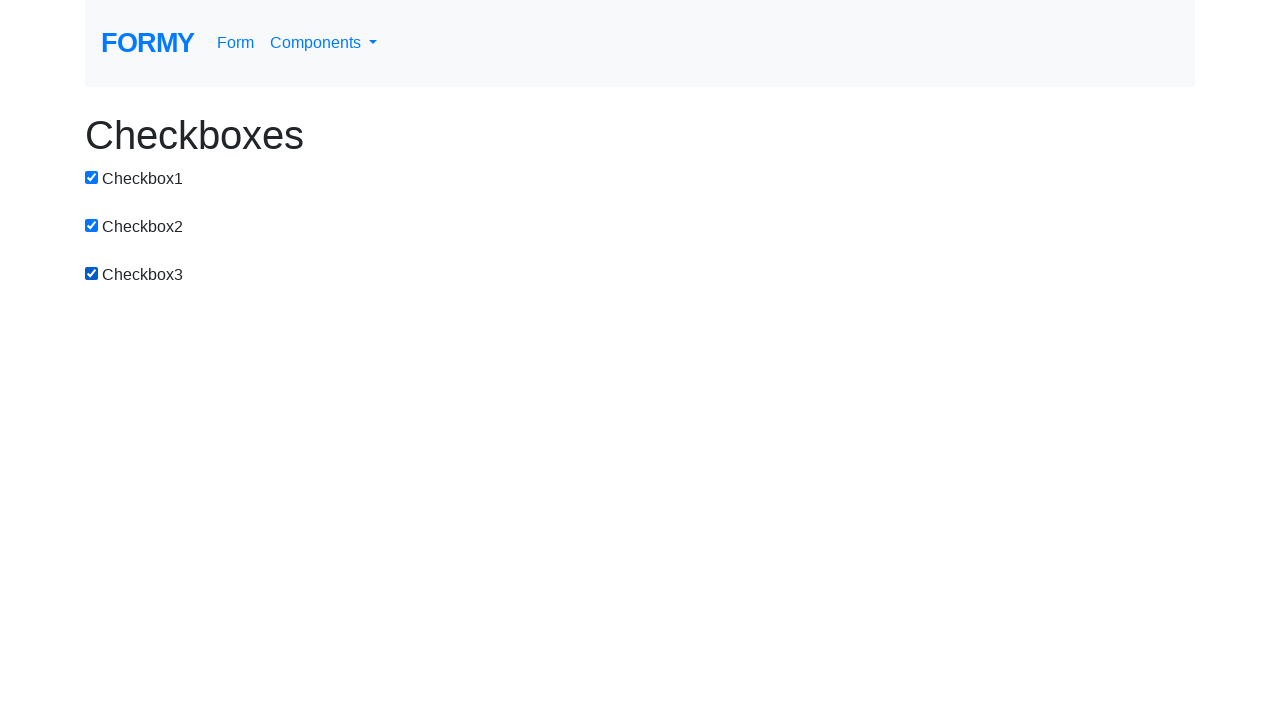

Verified checkbox 3 is now selected
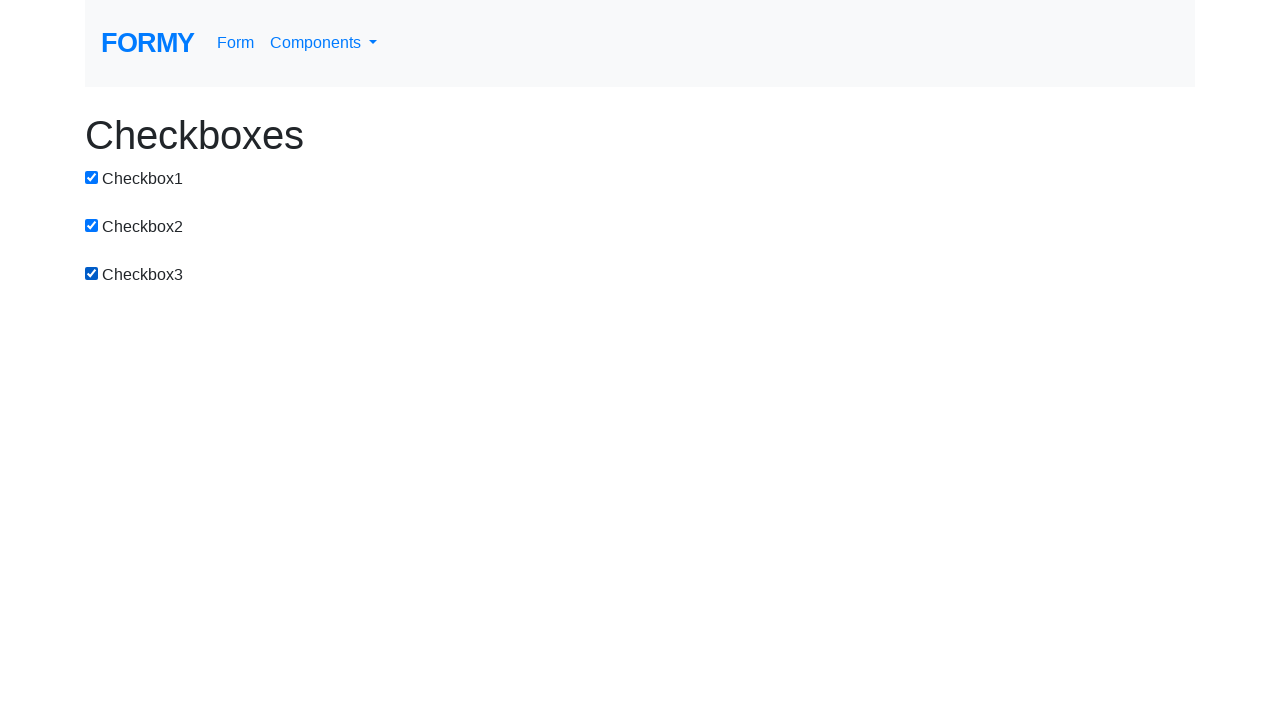

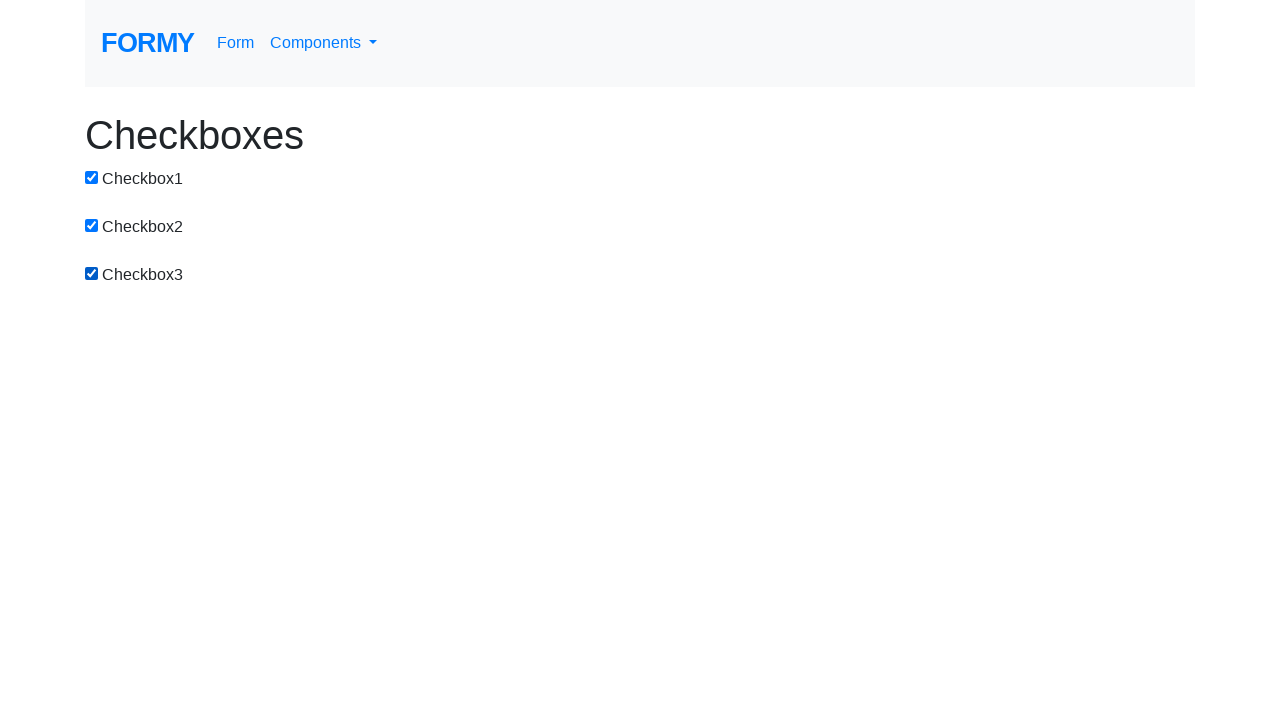